Tests geolocation override functionality by setting custom coordinates (Paris, France), clicking the get-coordinates button, and verifying the coordinates are displayed.

Starting URL: https://bonigarcia.dev/selenium-webdriver-java/geolocation.html

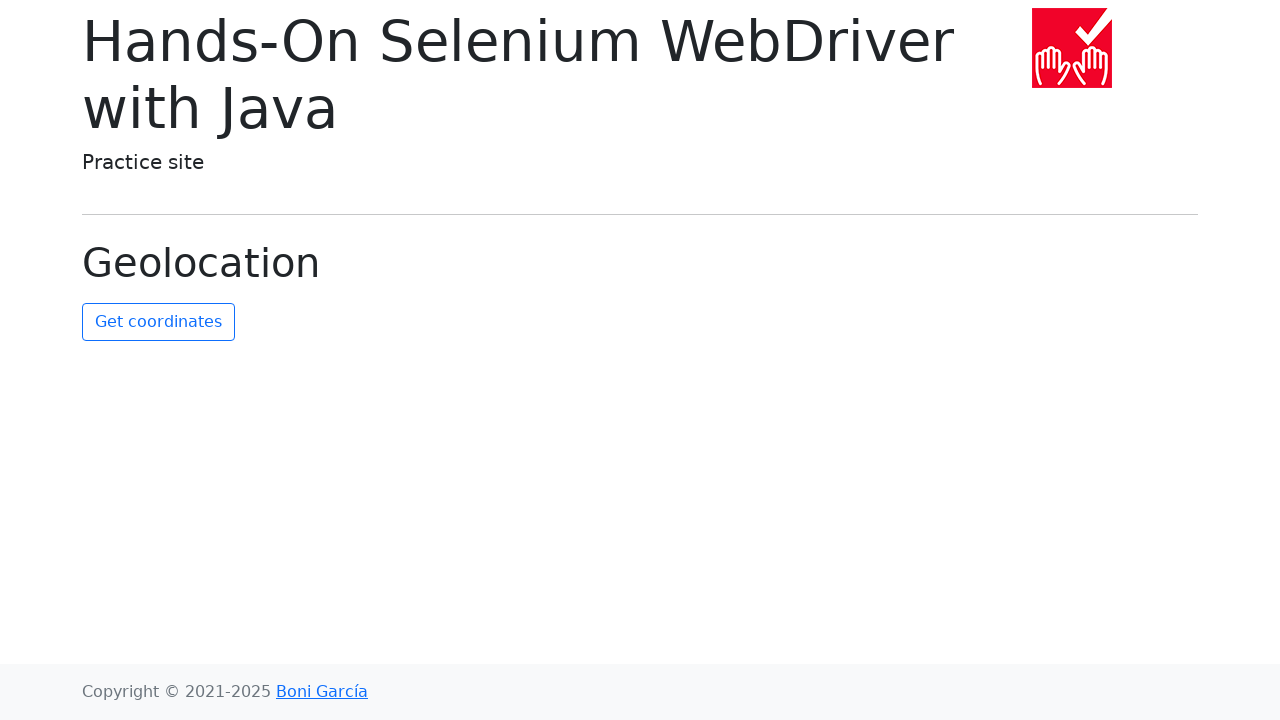

Set geolocation to Paris coordinates (48.8584°N, 2.2945°E)
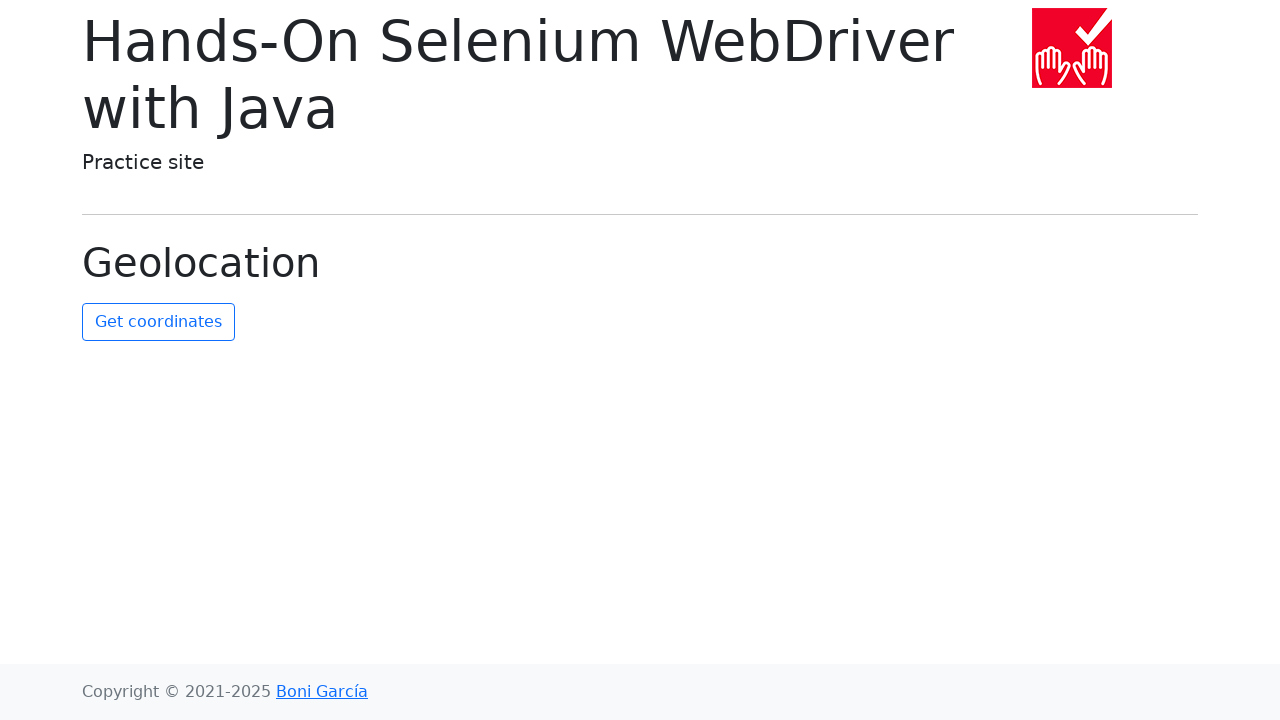

Granted geolocation permission to the browser context
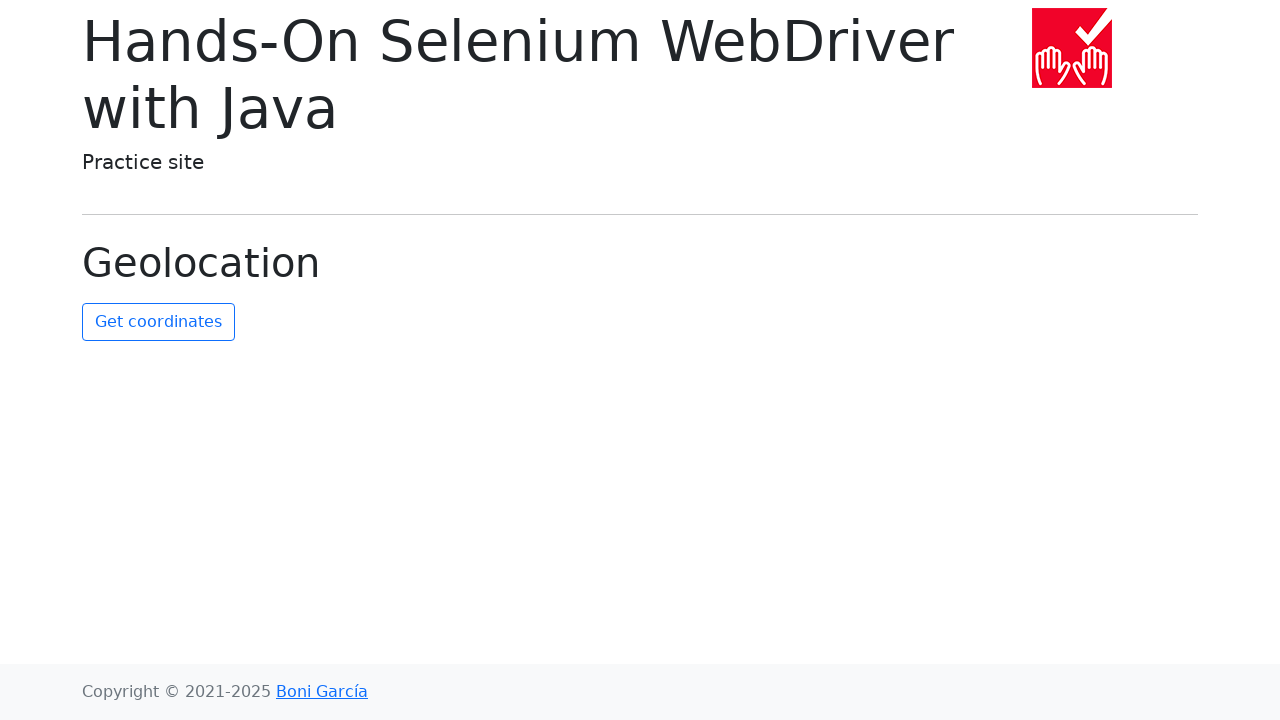

Clicked the get-coordinates button at (158, 322) on #get-coordinates
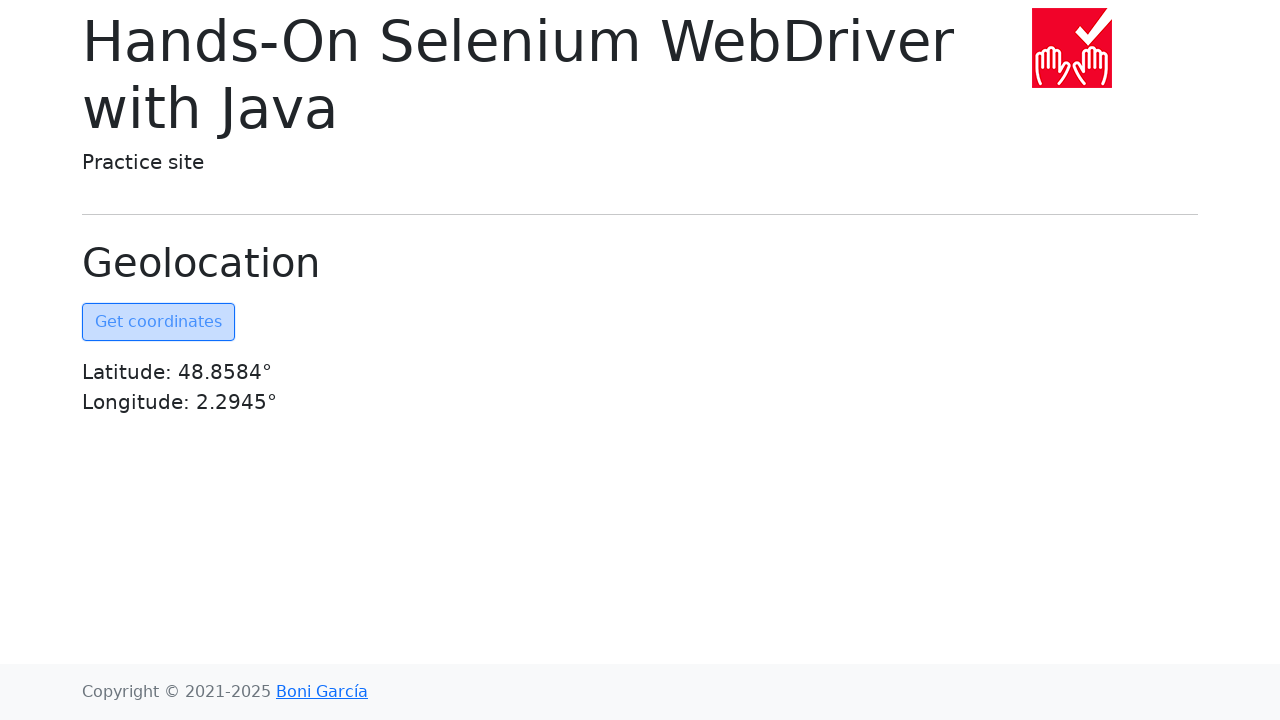

Coordinates element is now visible on the page
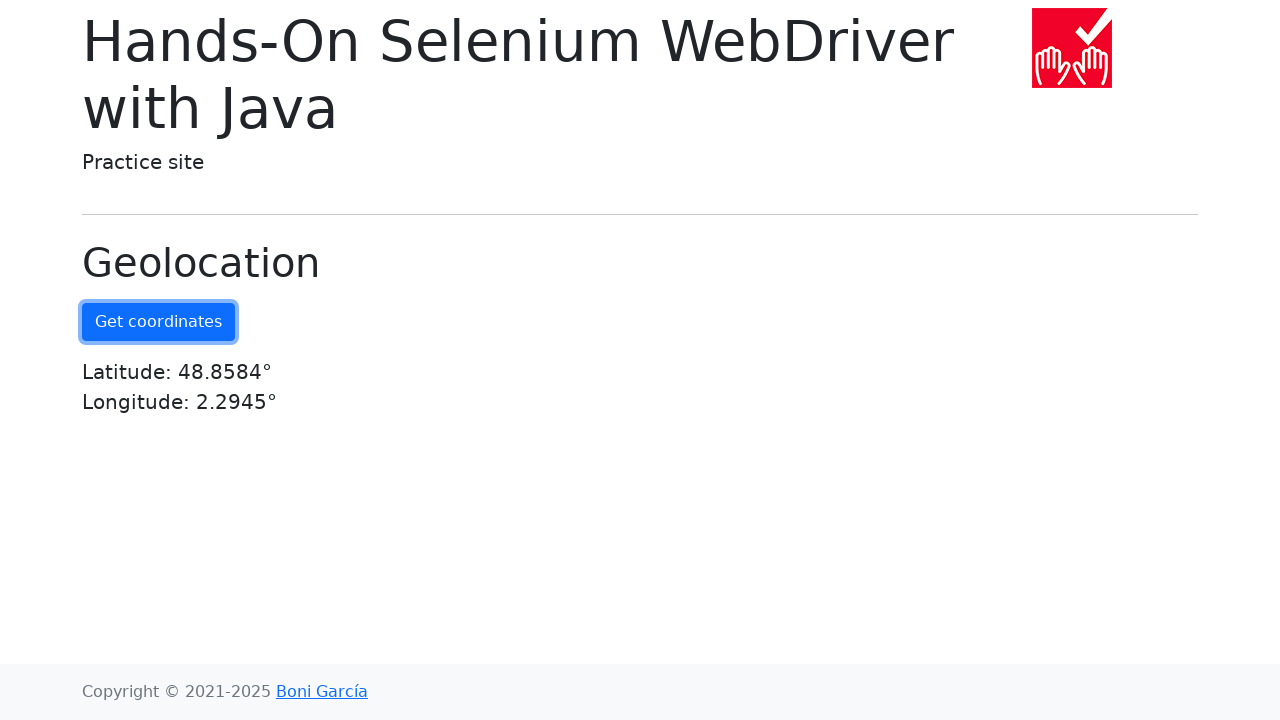

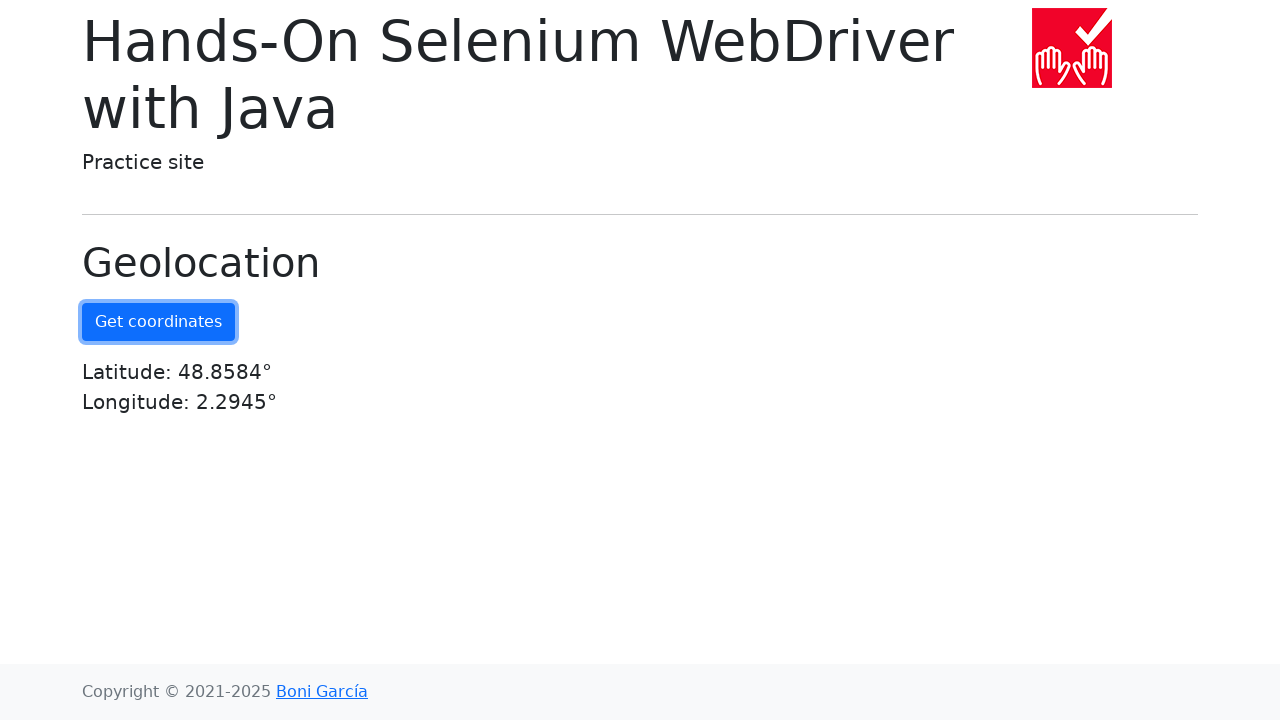